Tests confirm alert on DemoQA by clicking the confirm button and accepting the confirmation dialog

Starting URL: https://demoqa.com/alerts

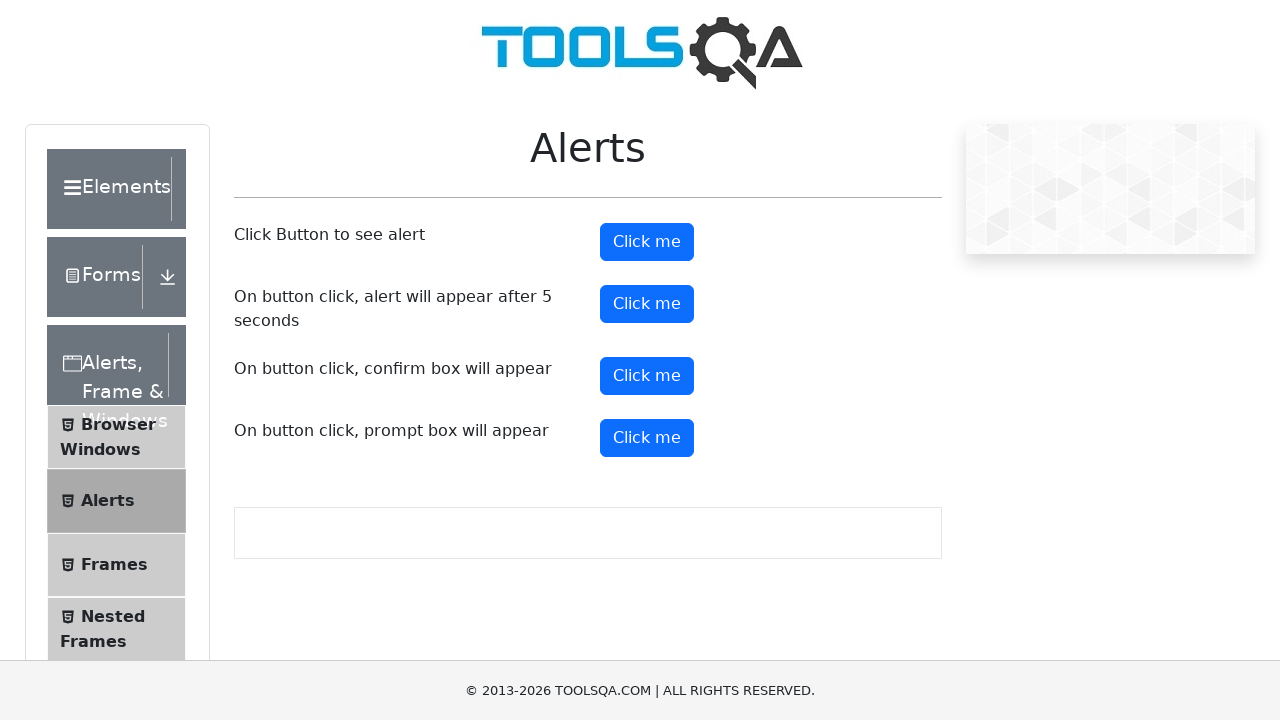

Set up dialog handler to accept confirmation dialogs
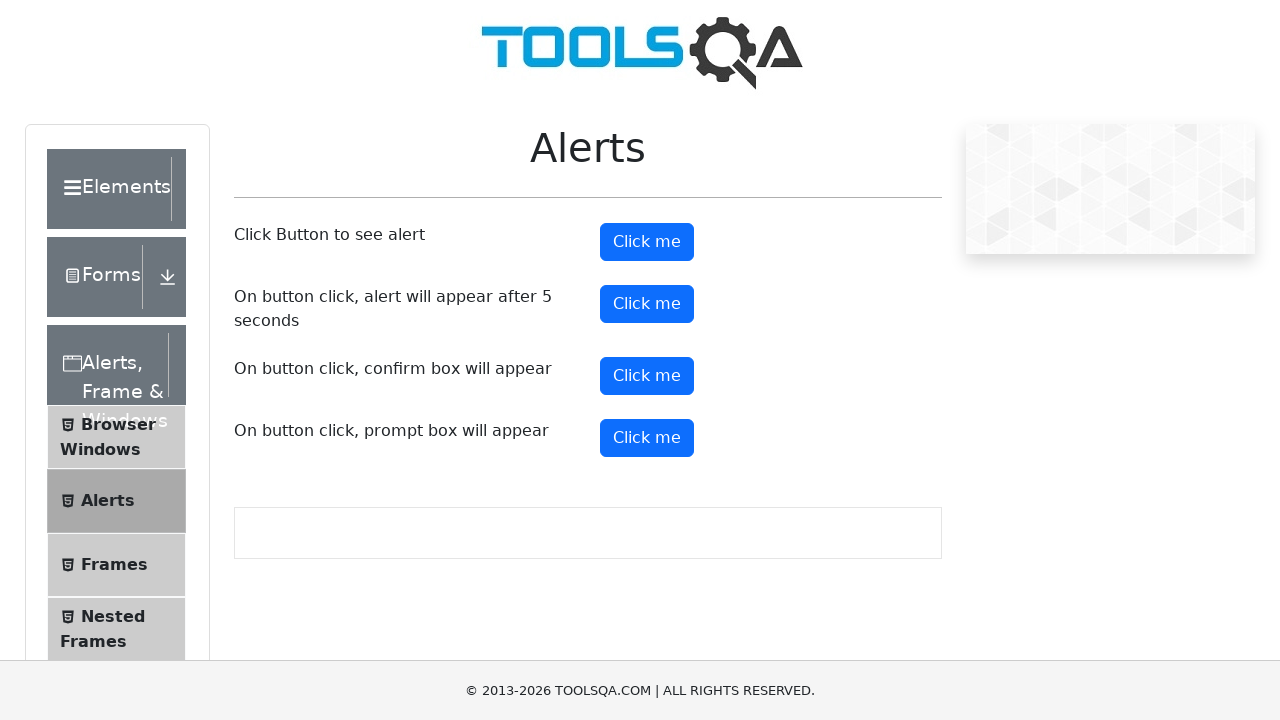

Clicked the confirm button to trigger confirmation dialog at (647, 376) on #confirmButton
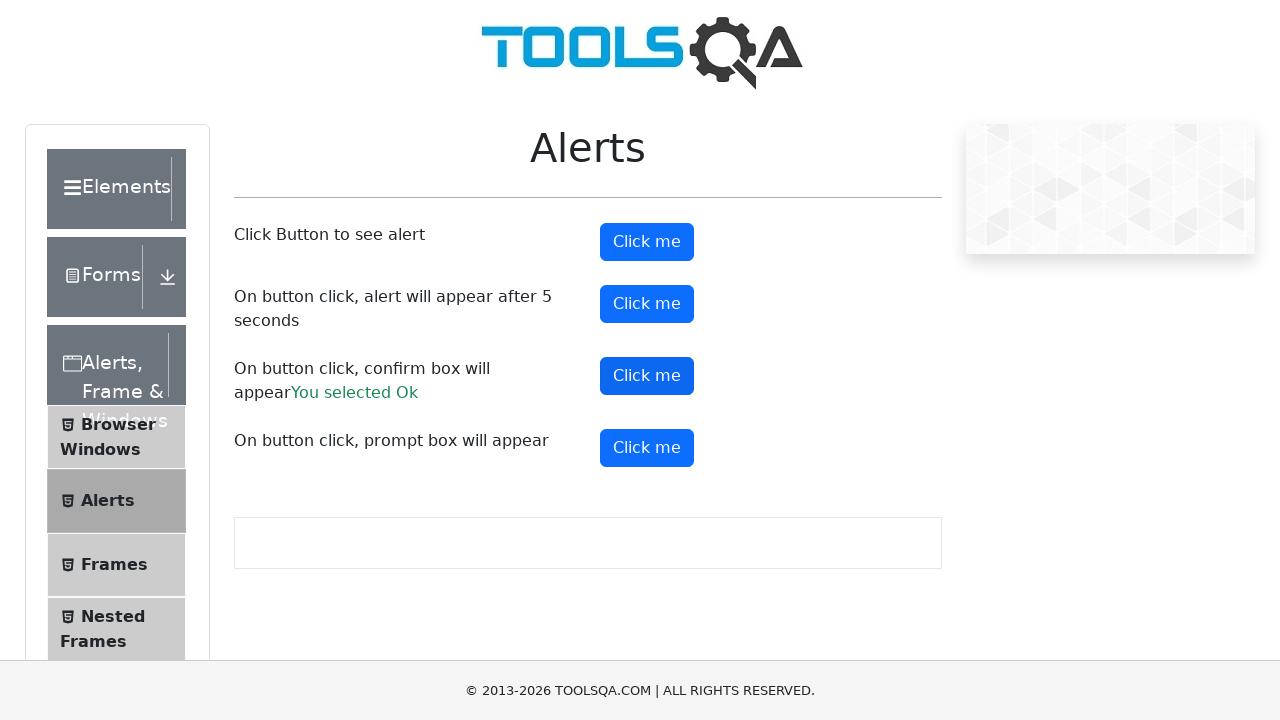

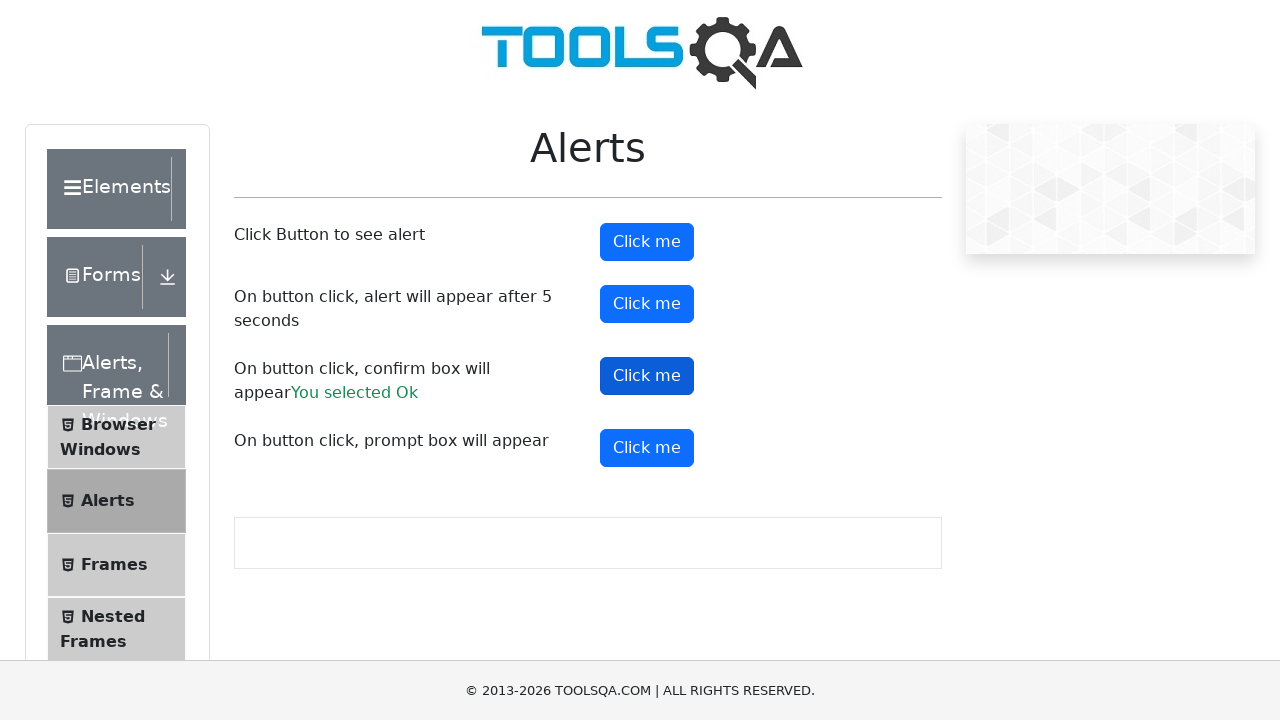